Navigates to the ISS Live Lightstreamer demo page and waits for the data table to load with live telemetry data

Starting URL: https://demos.lightstreamer.com/ISSLive/

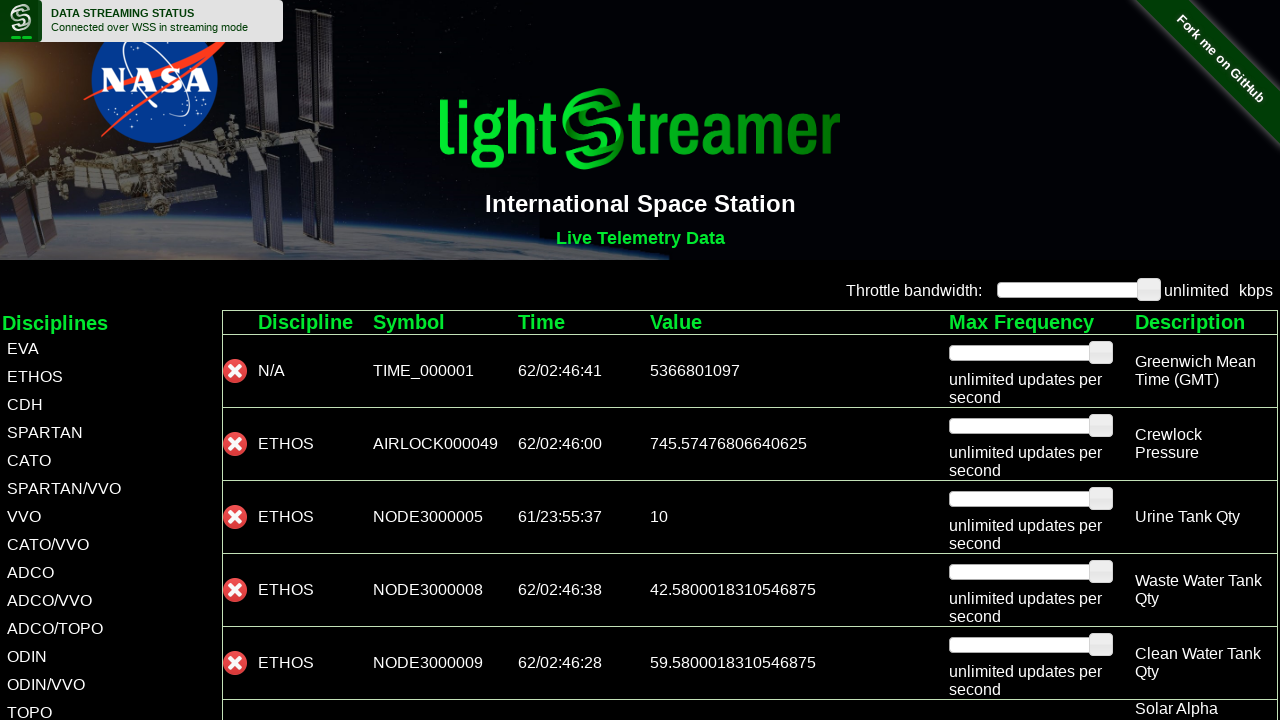

Navigated to ISS Live Lightstreamer demo page
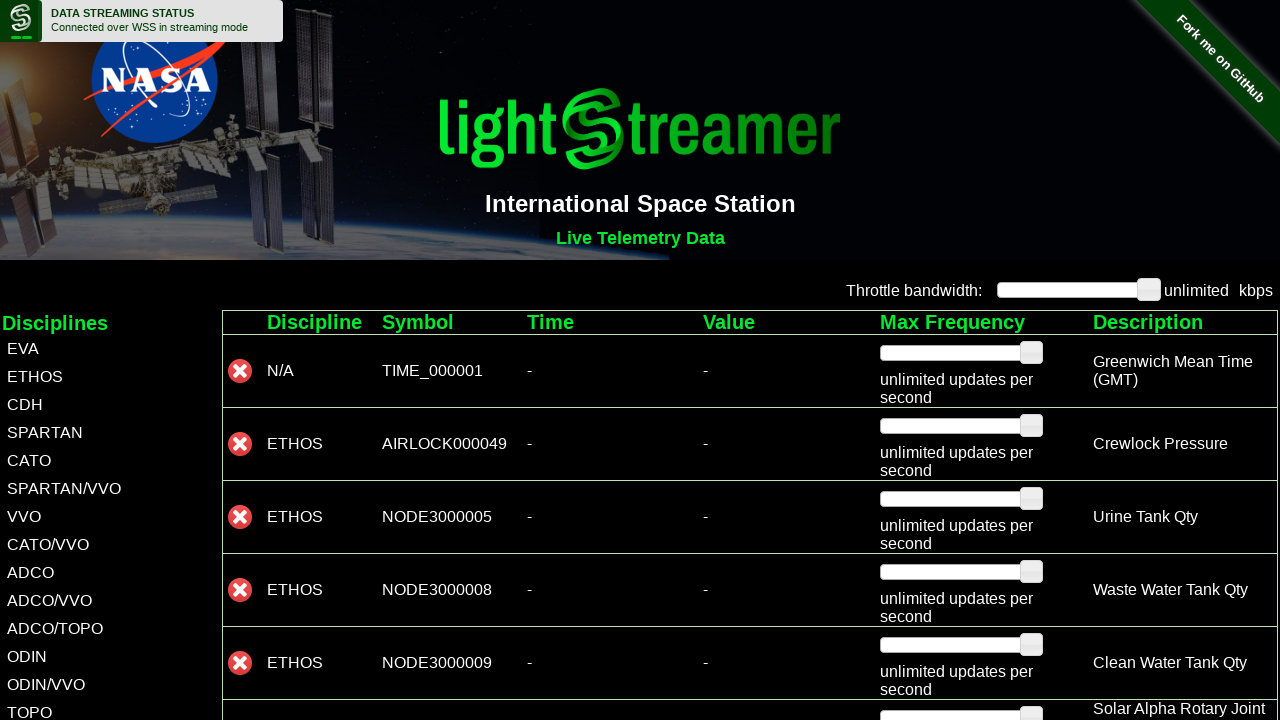

Data table rows loaded on the page
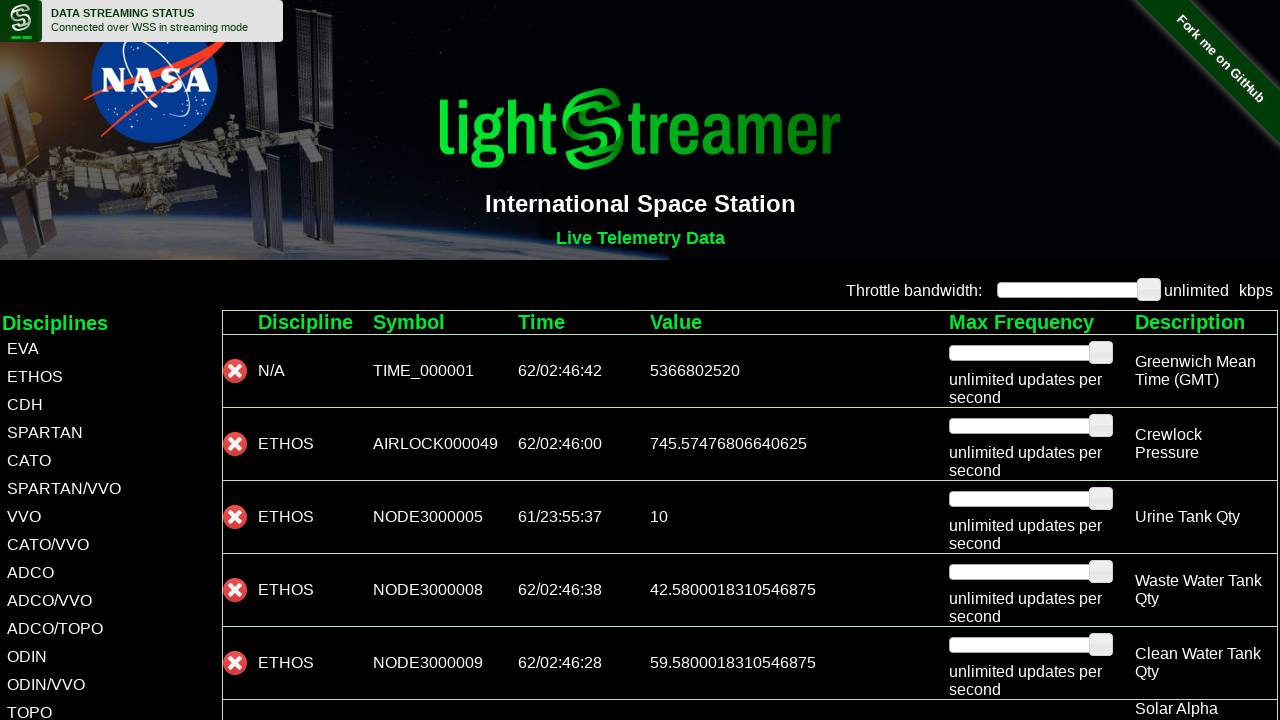

Live telemetry data for NODE3000005 loaded with actual values
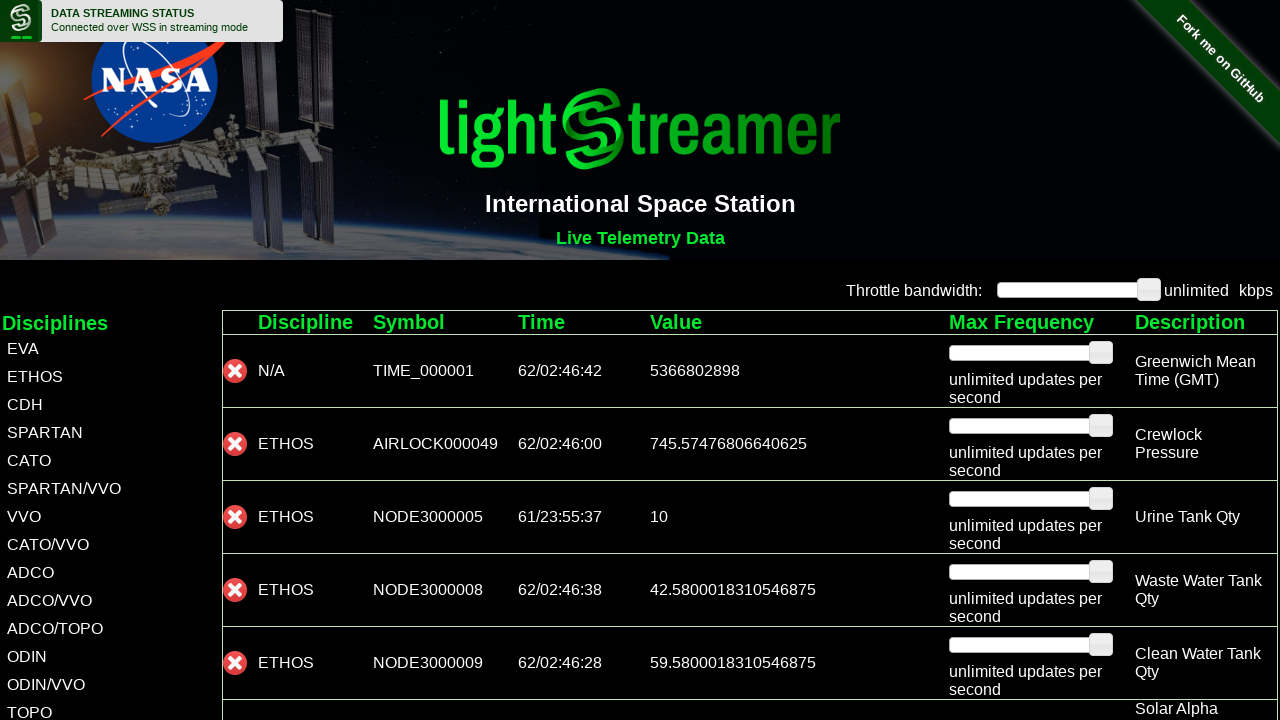

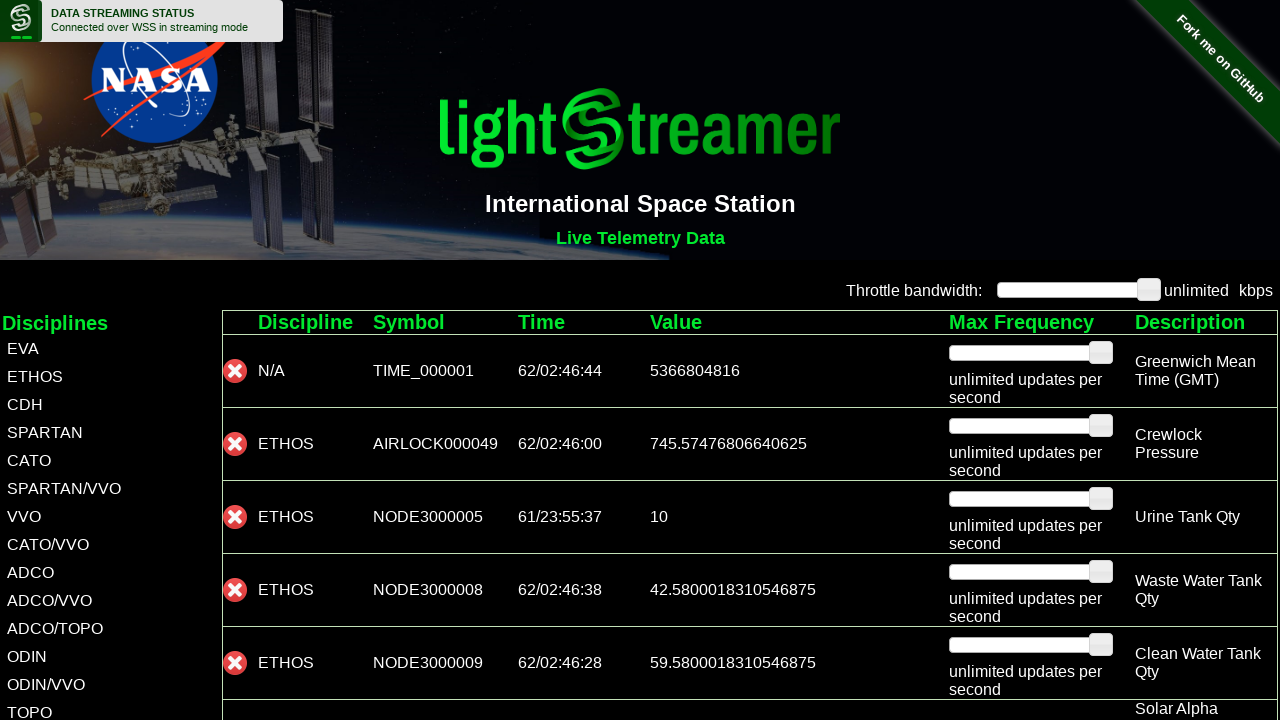